Tests creating a new todo list and adding a todo item to it, then verifying the todo appears in the list

Starting URL: https://eviltester.github.io/simpletodolist/todolists.html

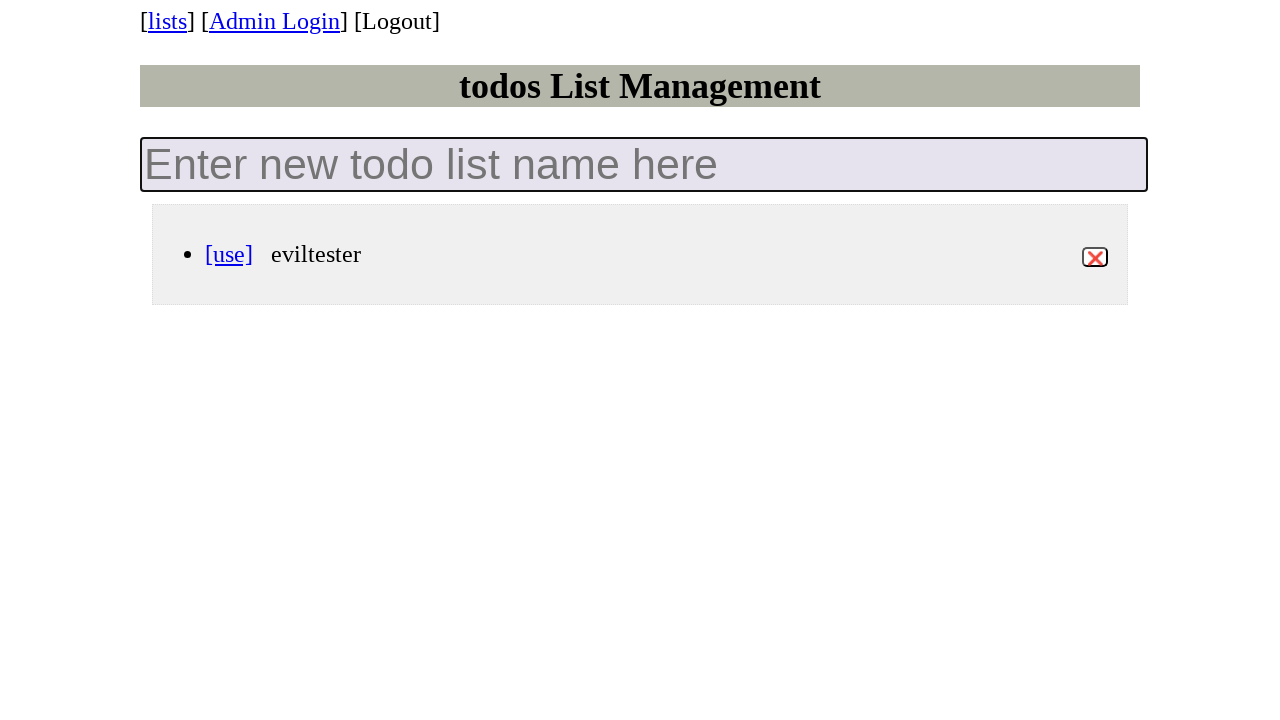

Filled new todo list name field with 'project-tasks-list' on .new-todo-list
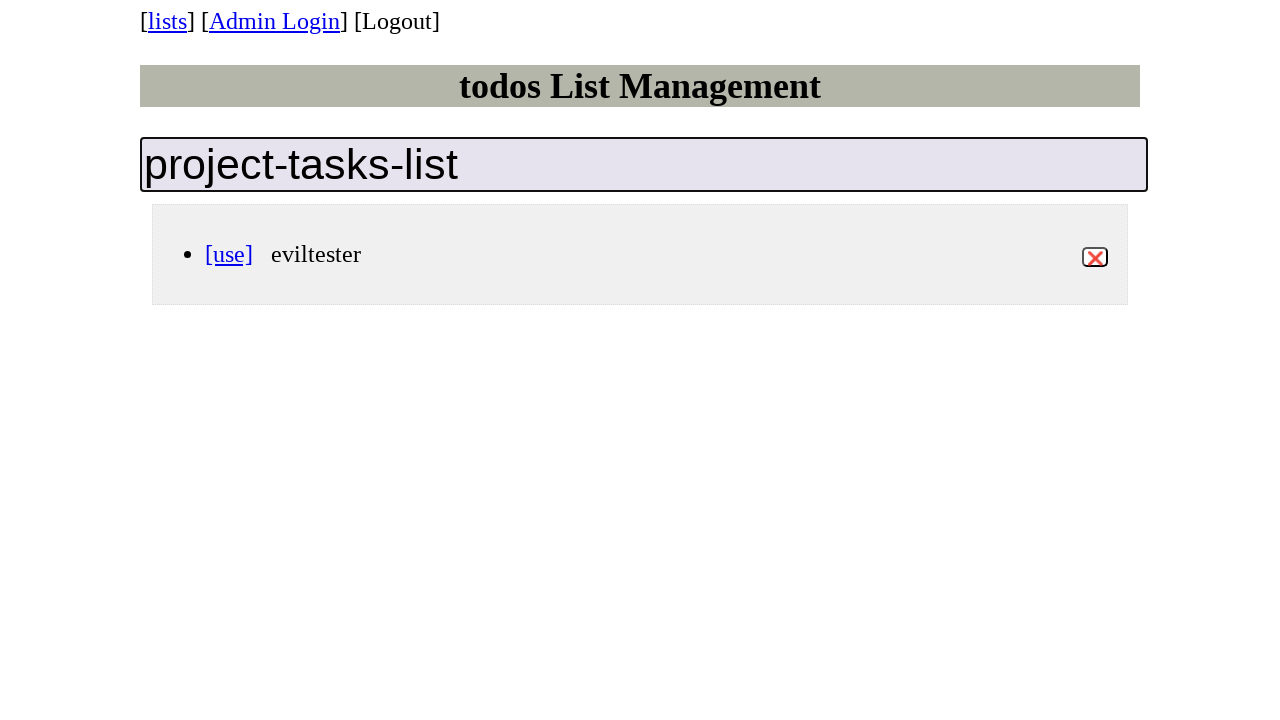

Pressed Enter to create the new todo list on .new-todo-list
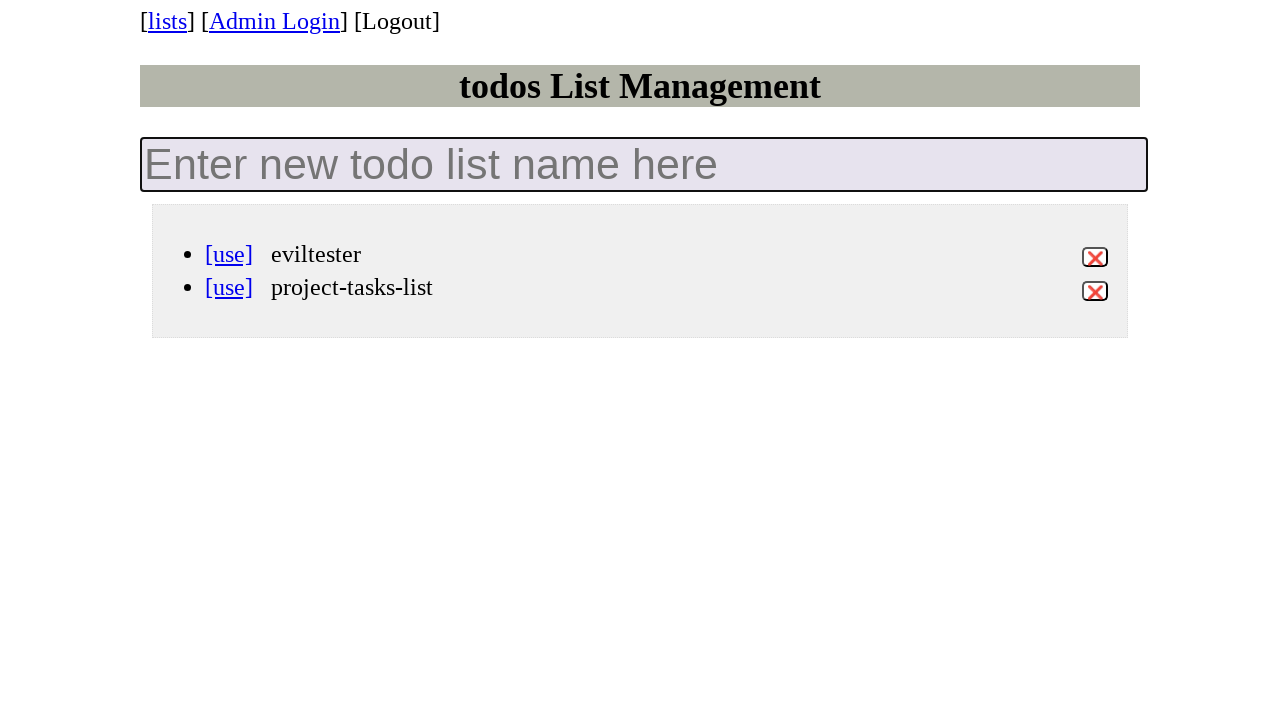

Clicked on the created 'project-tasks-list' to open it at (229, 287) on li[data-id='project-tasks-list'] a
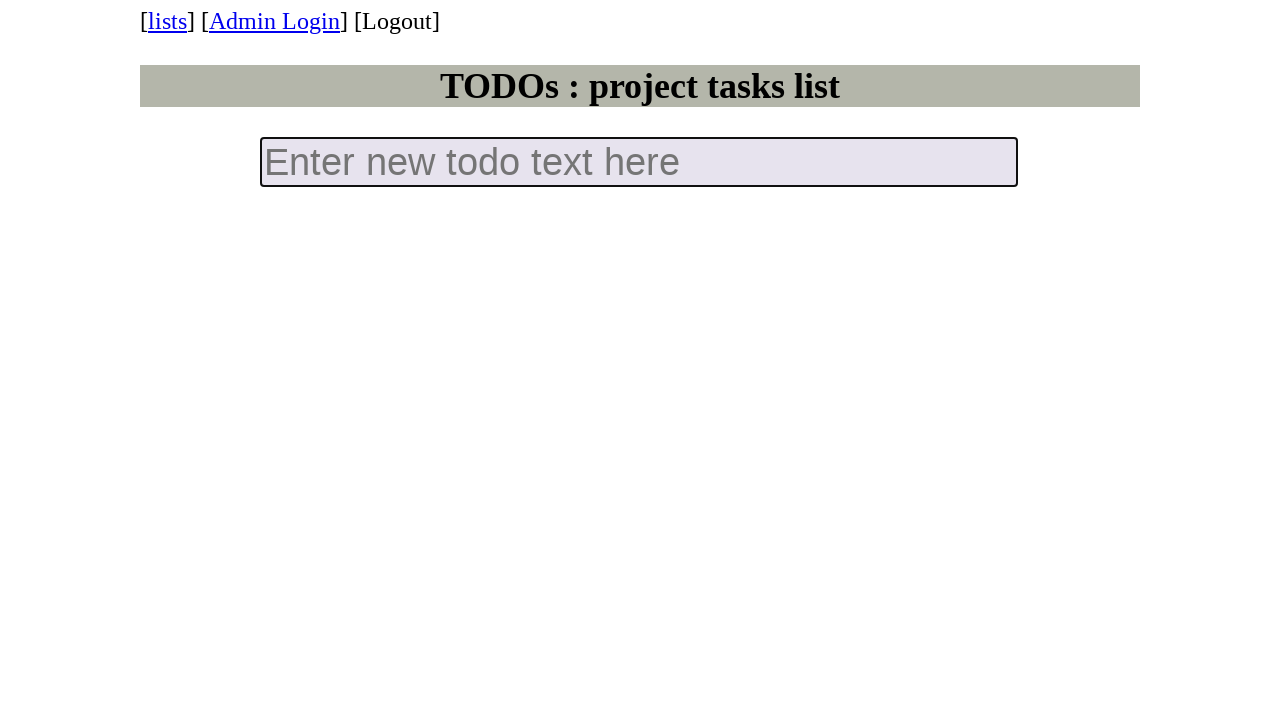

Filled new todo item field with 'Complete the quarterly report' on input.new-todo
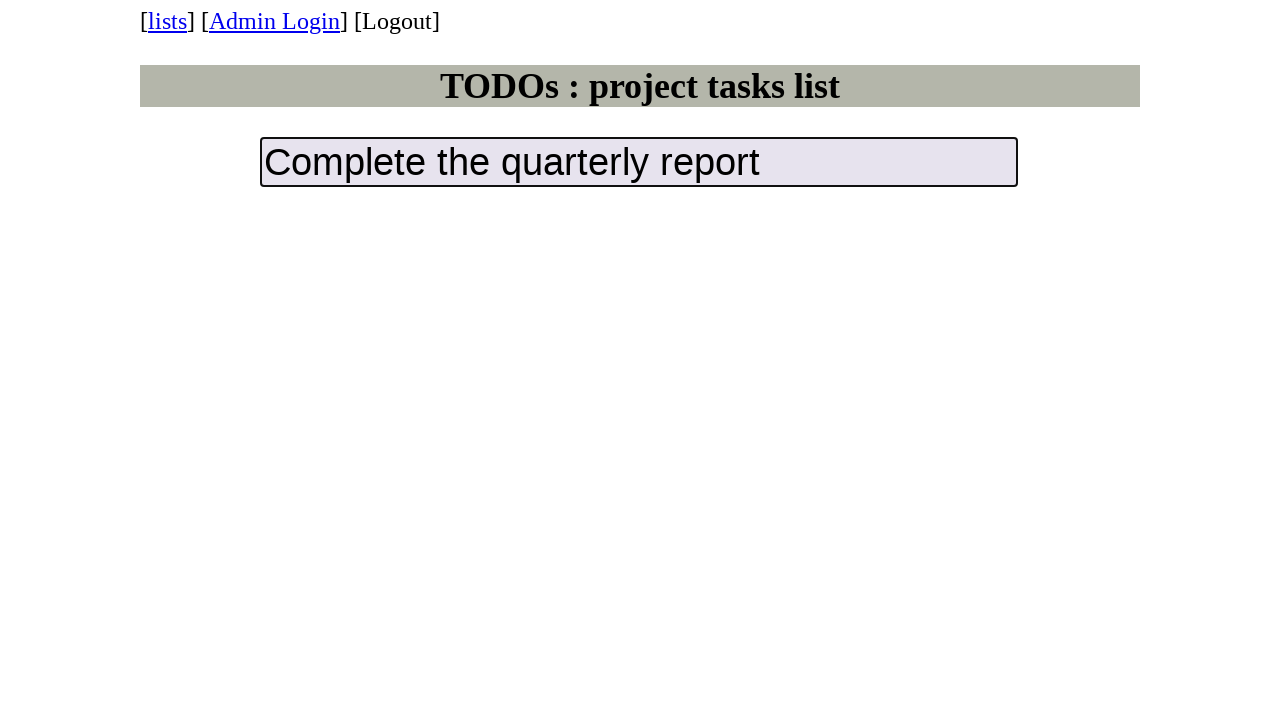

Pressed Enter to add the todo item to the list on input.new-todo
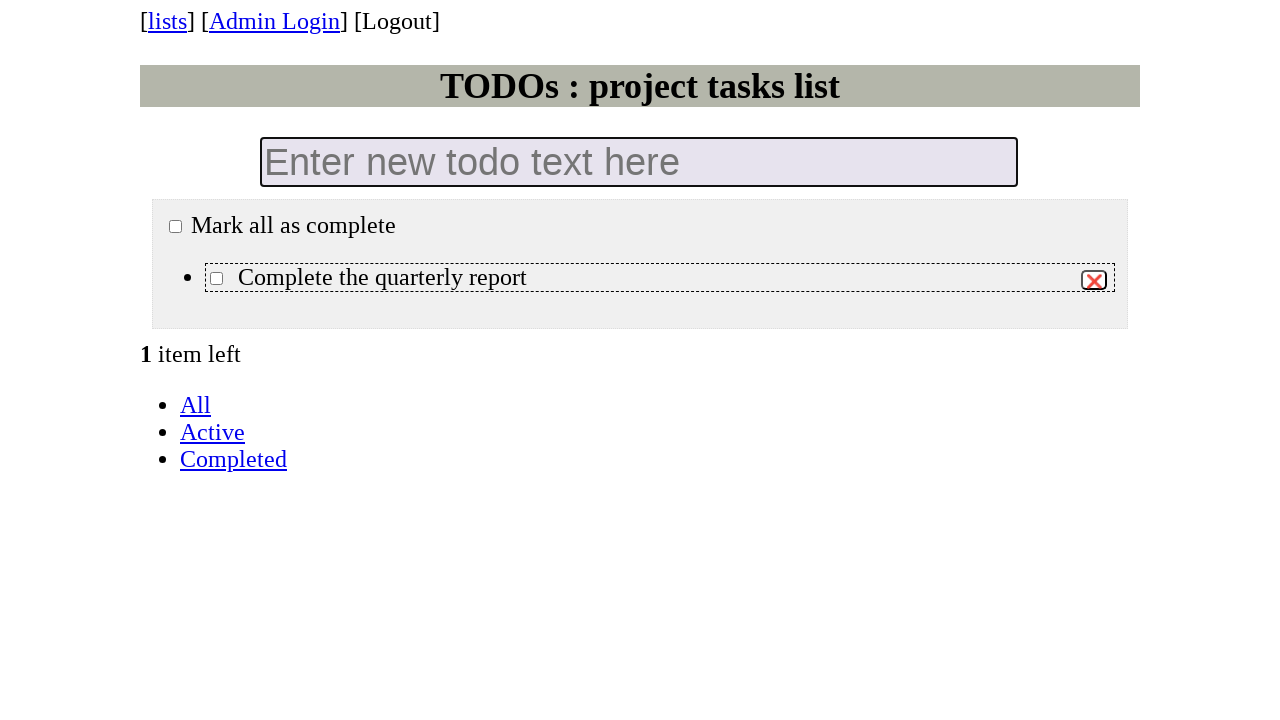

Todo item successfully appeared in the list
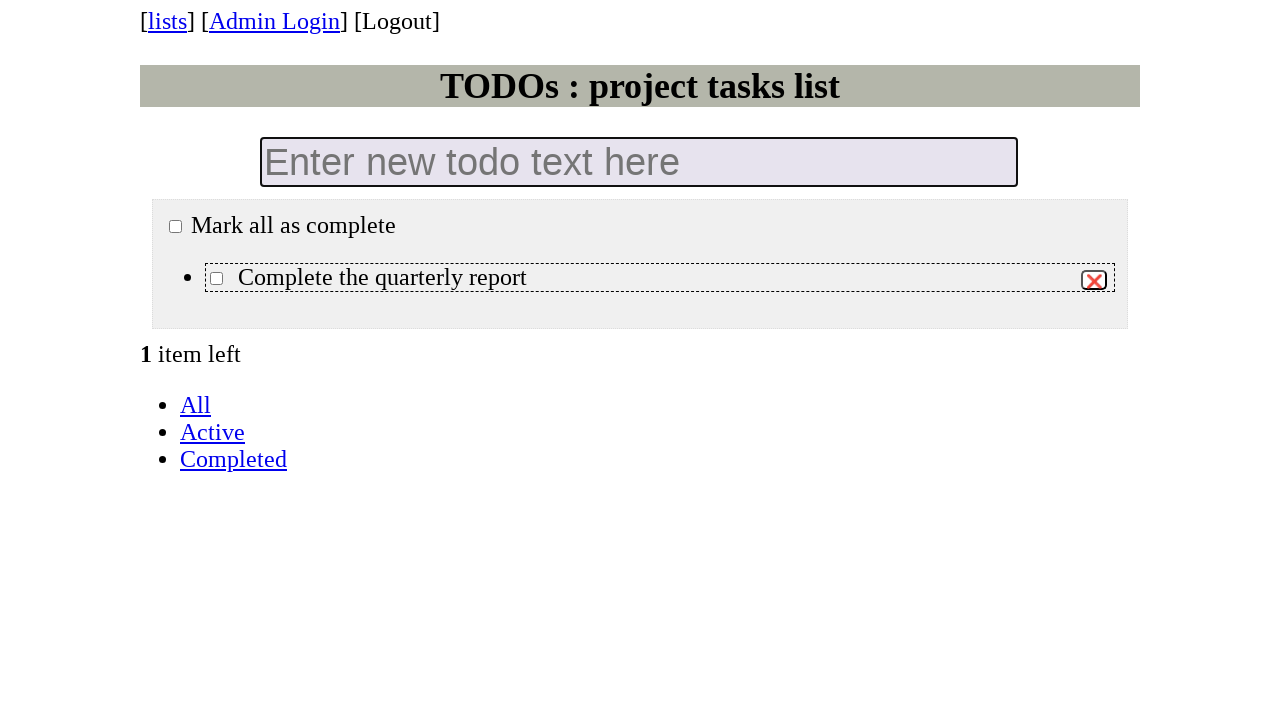

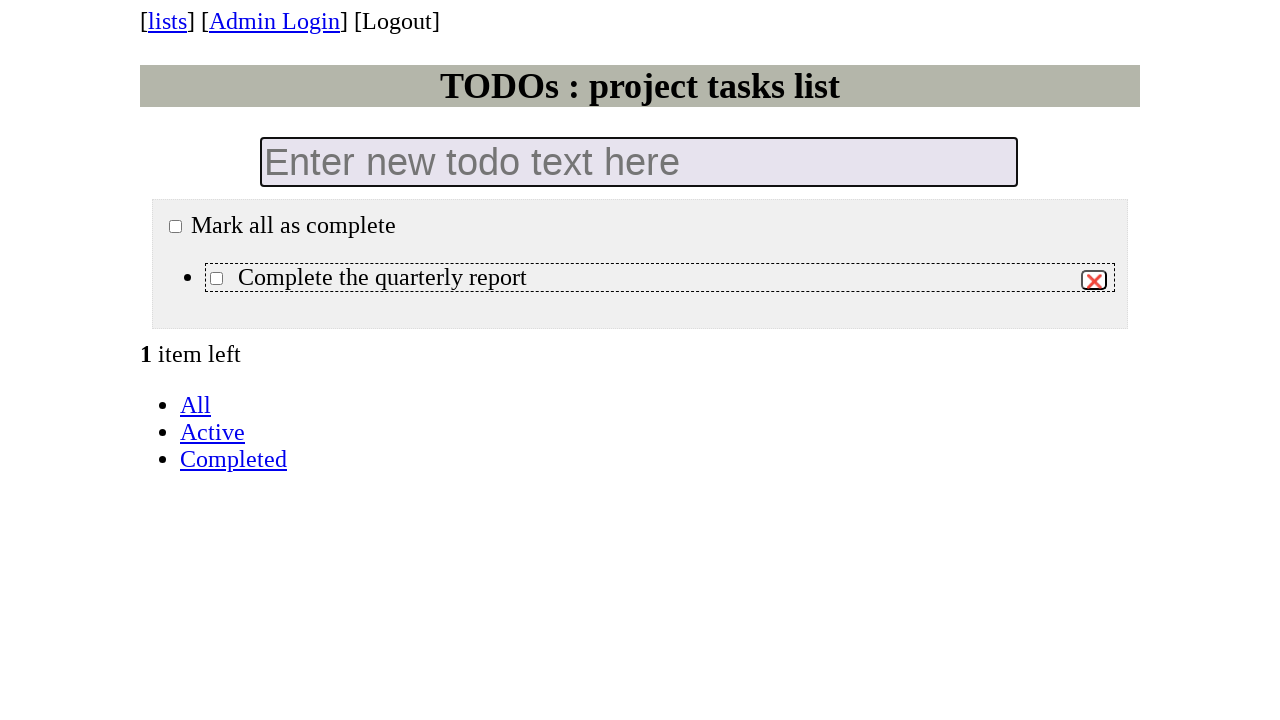